Clicks the submit button on a practice web form

Starting URL: https://www.digitalunite.com/practice-webform-learners

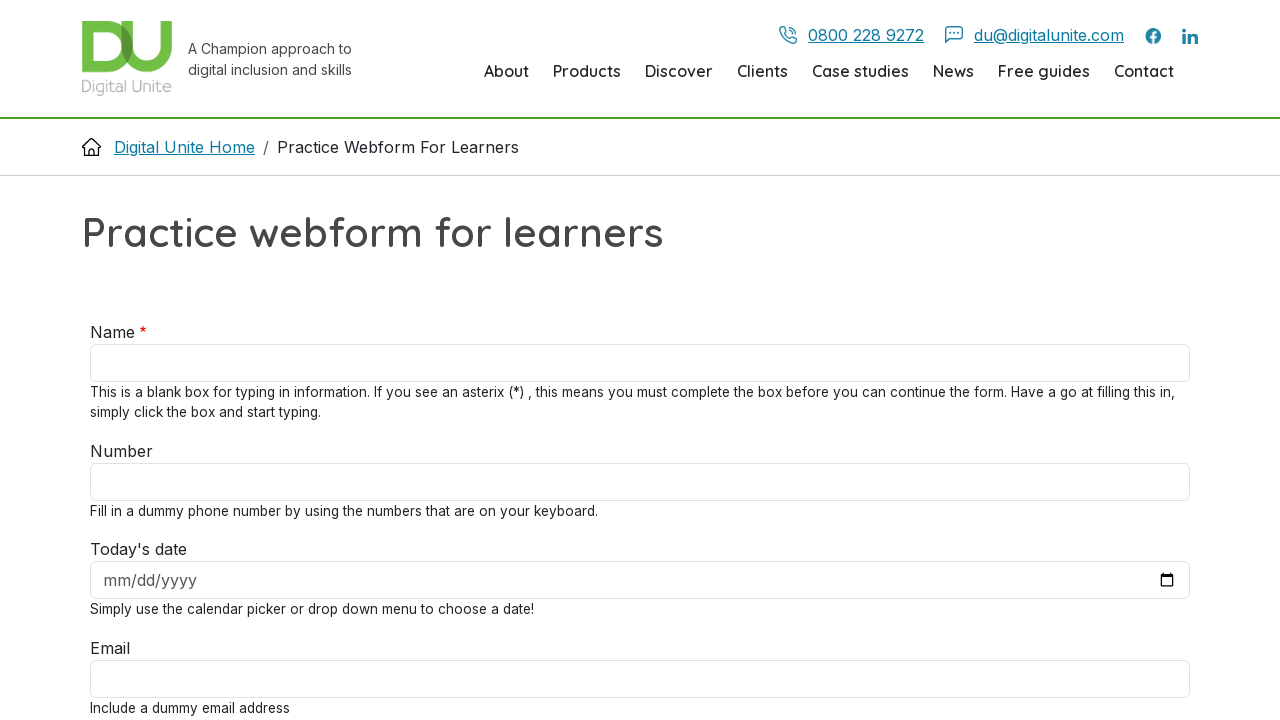

Navigated to practice web form page
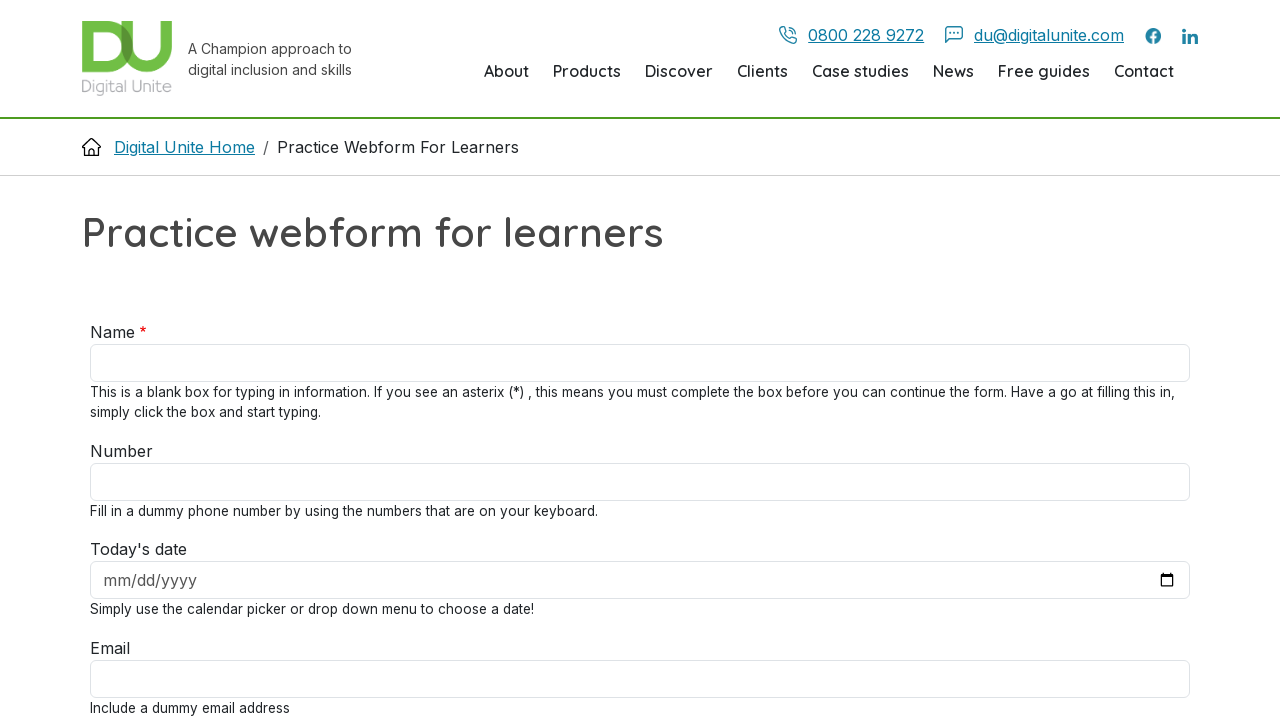

Clicked the submit button on the practice web form at (130, 361) on #edit-submit
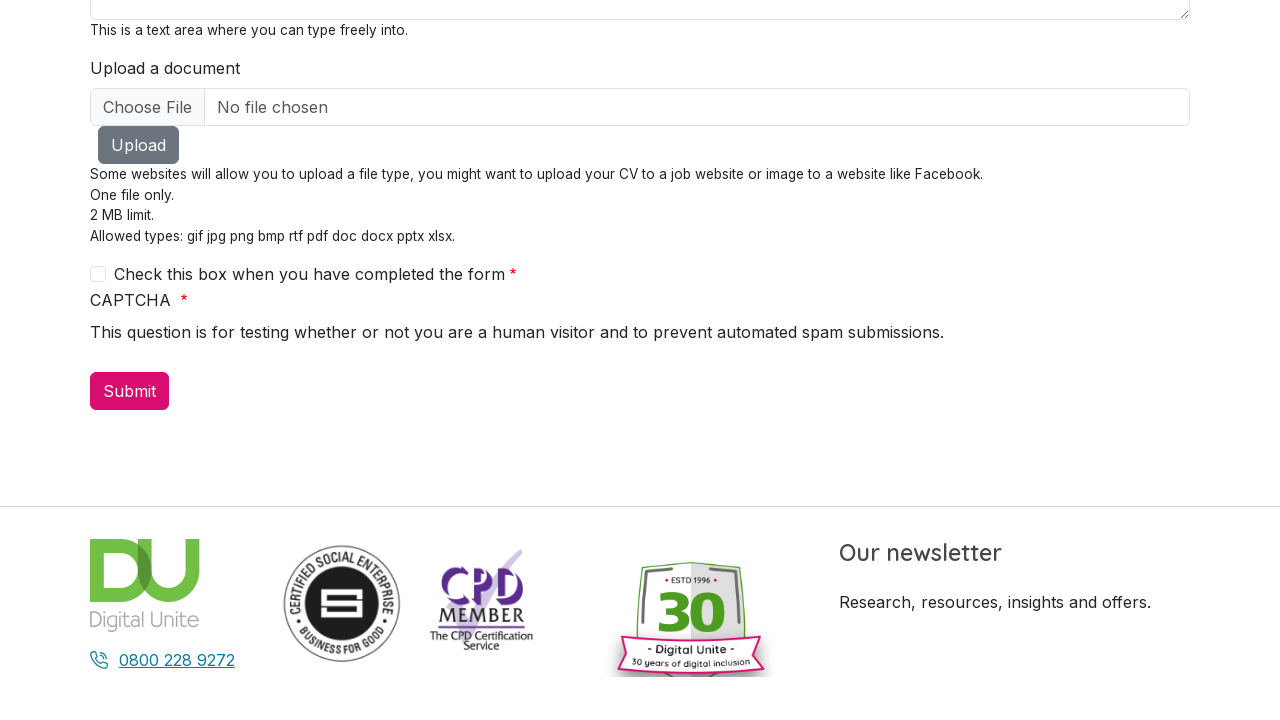

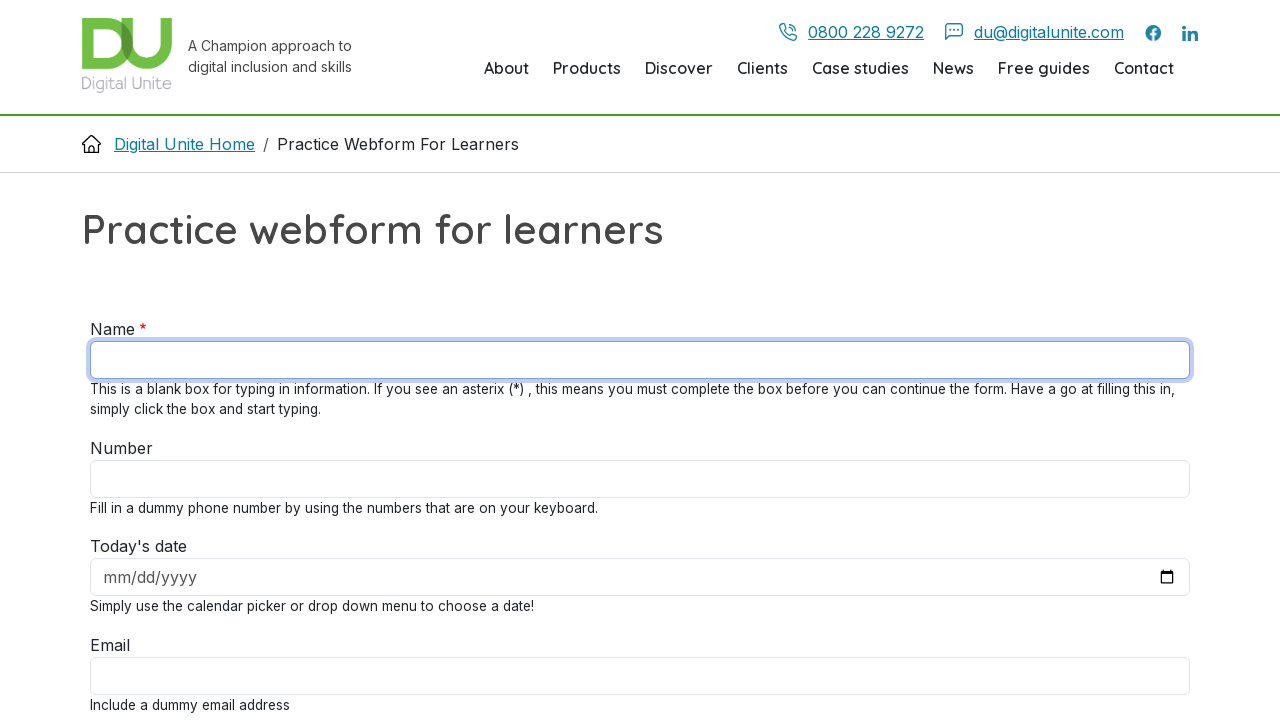